Tests flight booking form by selecting origin/destination cities, date, passenger count, checkbox options and searching for flights

Starting URL: https://www.rahulshettyacademy.com/dropdownsPractise/

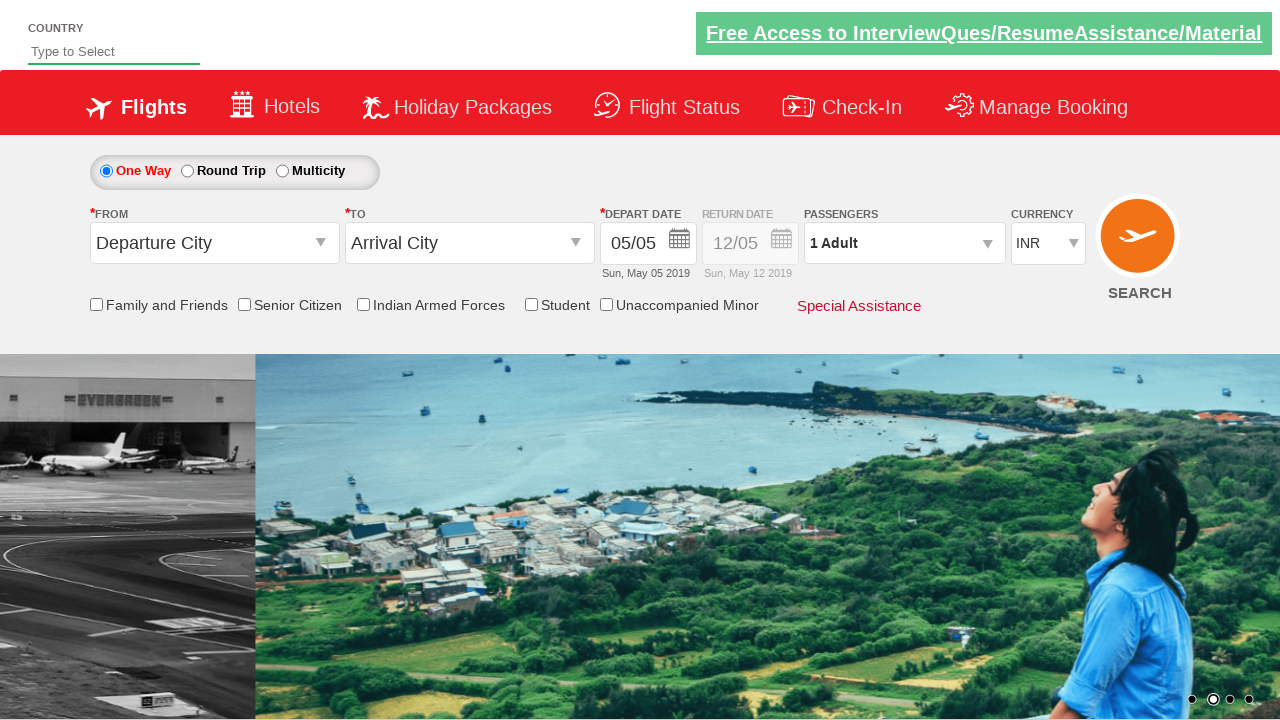

Clicked origin station dropdown at (214, 243) on input#ctl00_mainContent_ddl_originStation1_CTXT
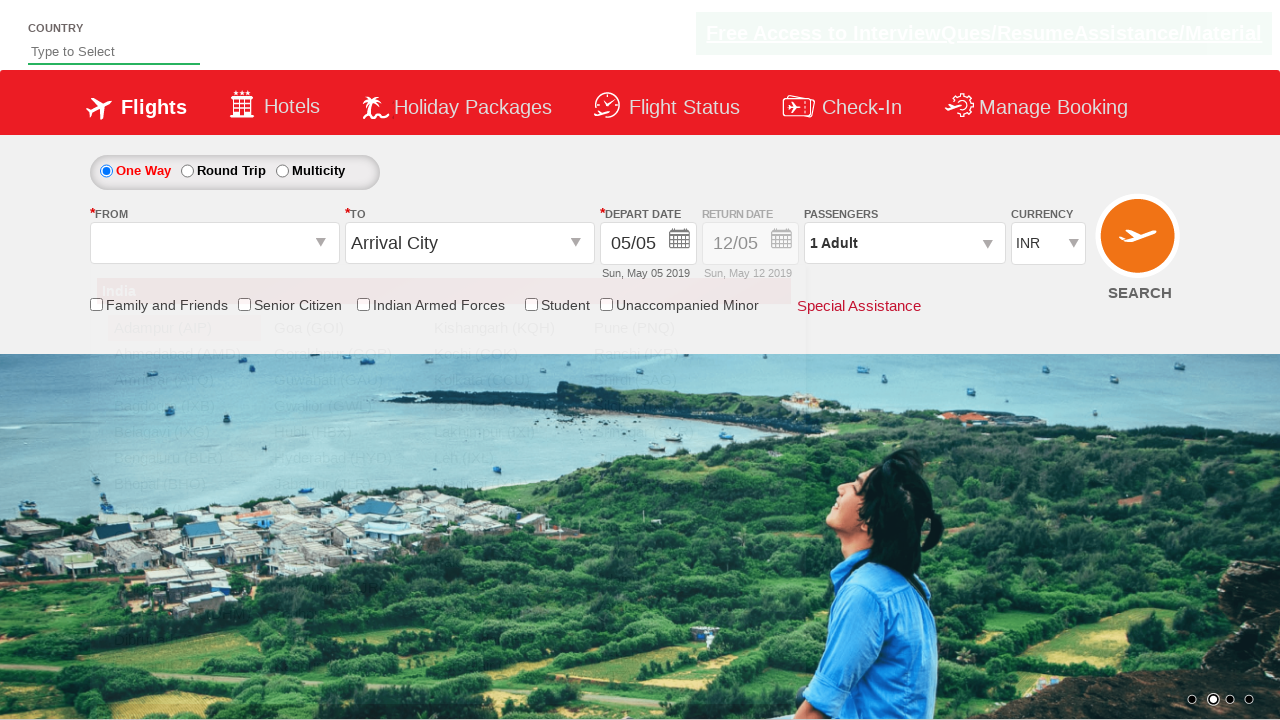

Selected Bangalore (BLR) as origin city at (184, 458) on a[value='BLR']
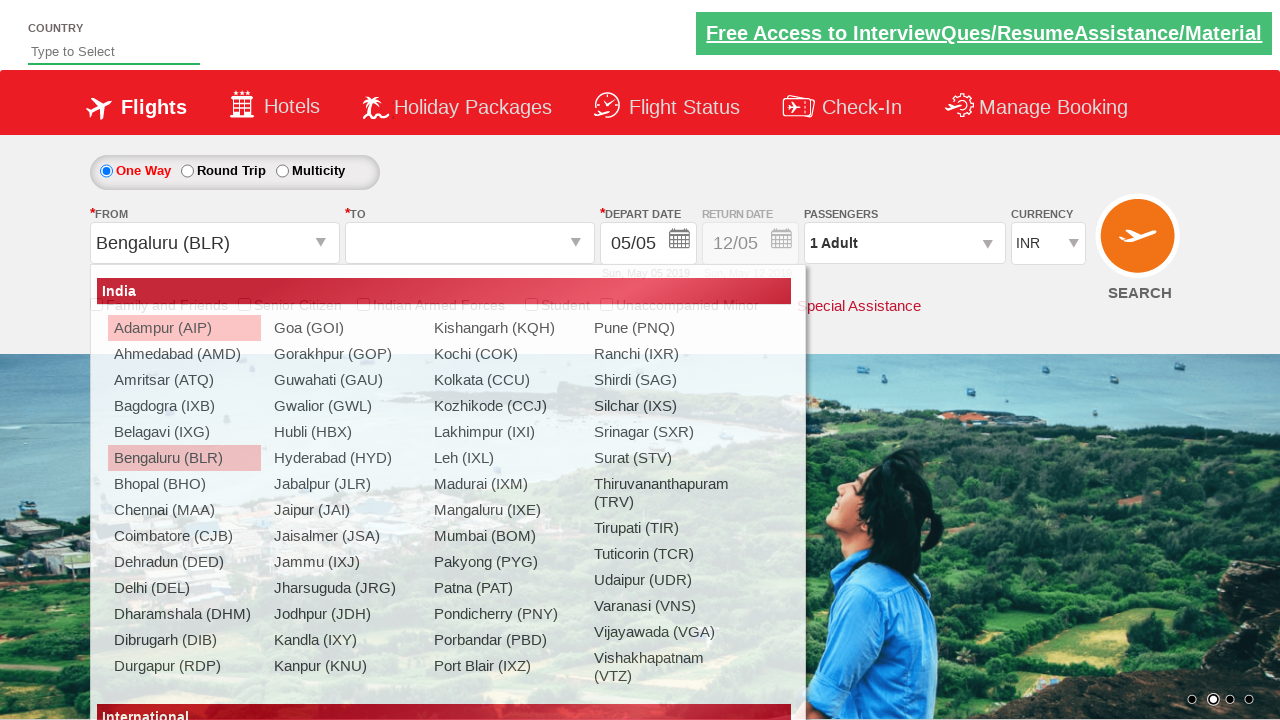

Waited for dropdown to update
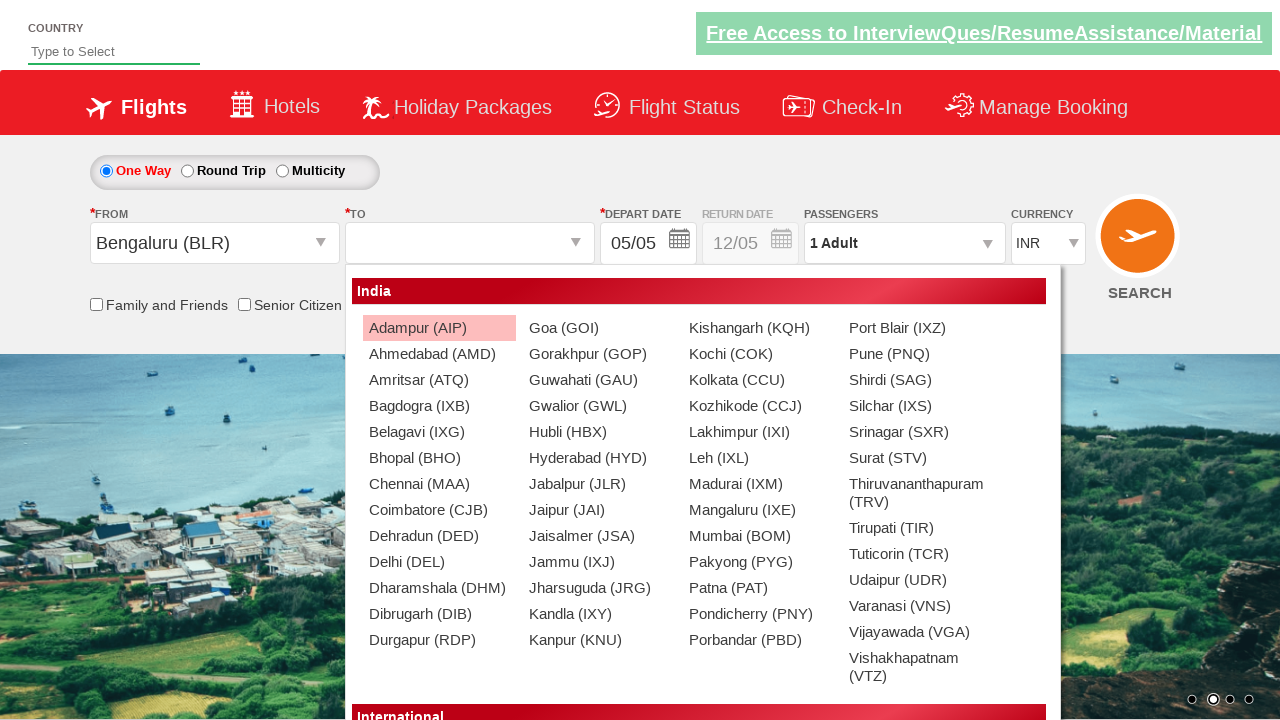

Clicked destination station dropdown at (470, 243) on input#ctl00_mainContent_ddl_destinationStation1_CTXT
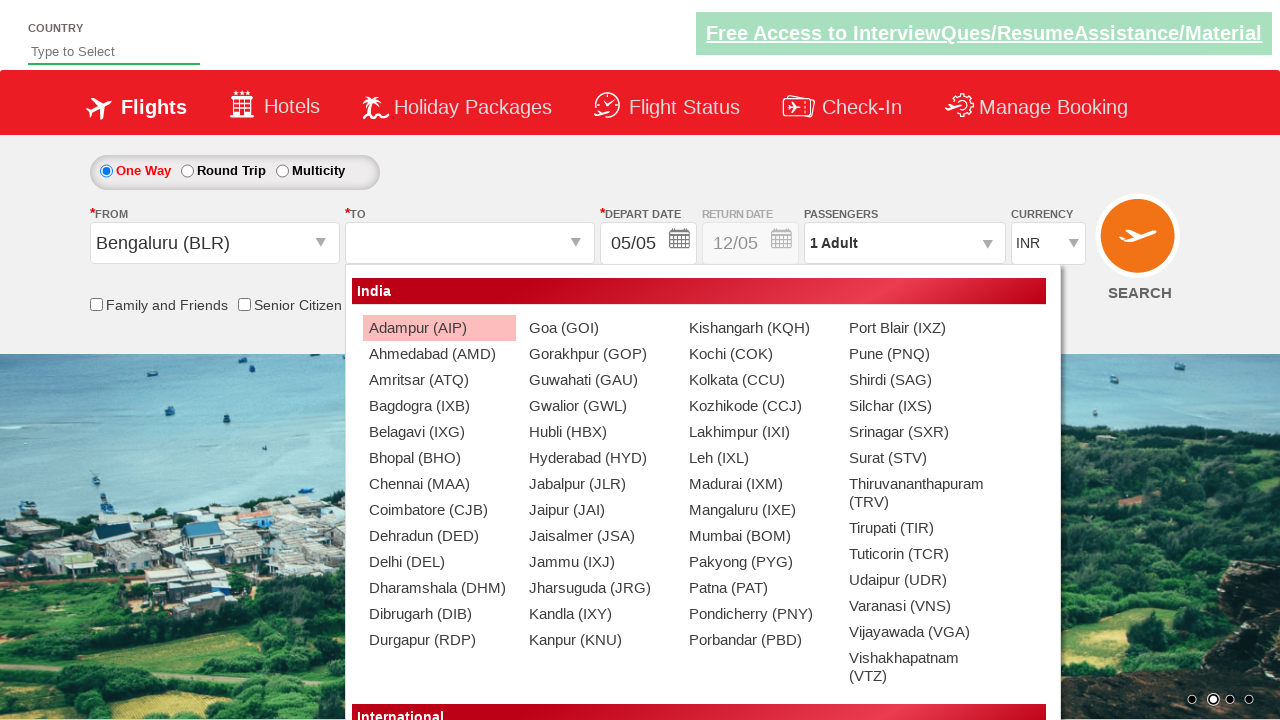

Selected Chennai (MAA) as destination city at (439, 484) on div#glsctl00_mainContent_ddl_destinationStation1_CTNR a[value='MAA']
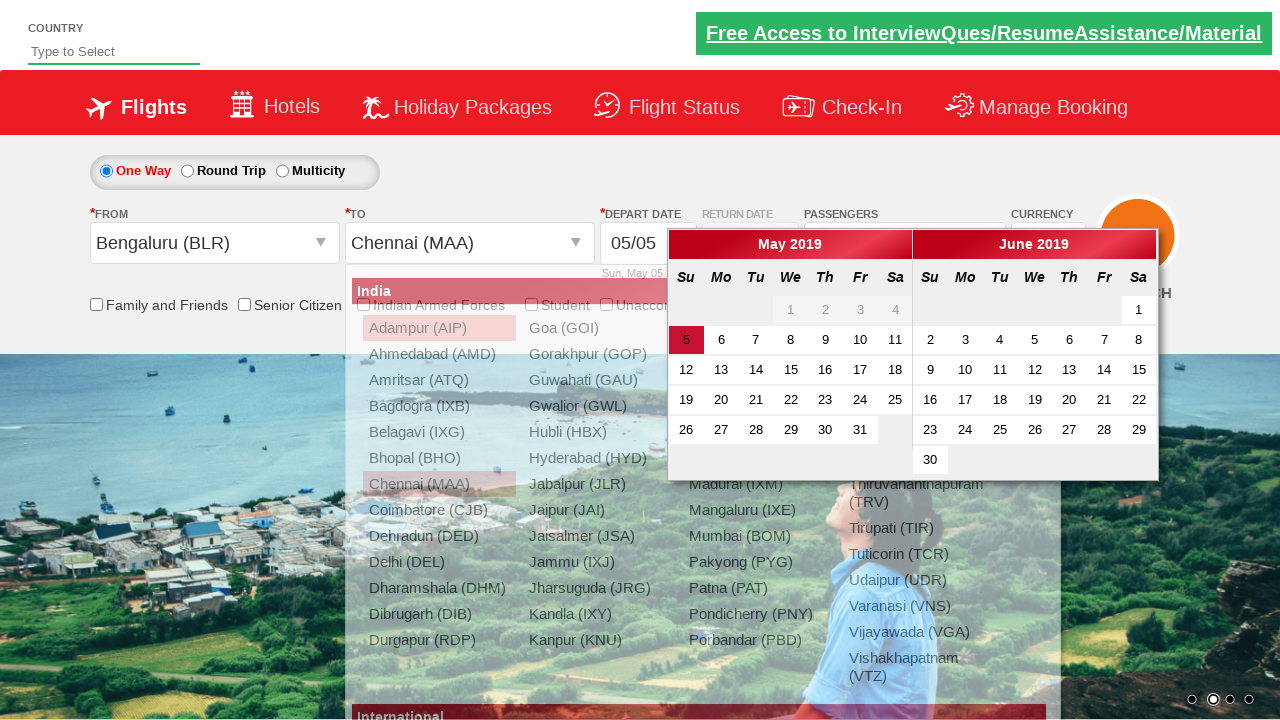

Waited for calendar to load
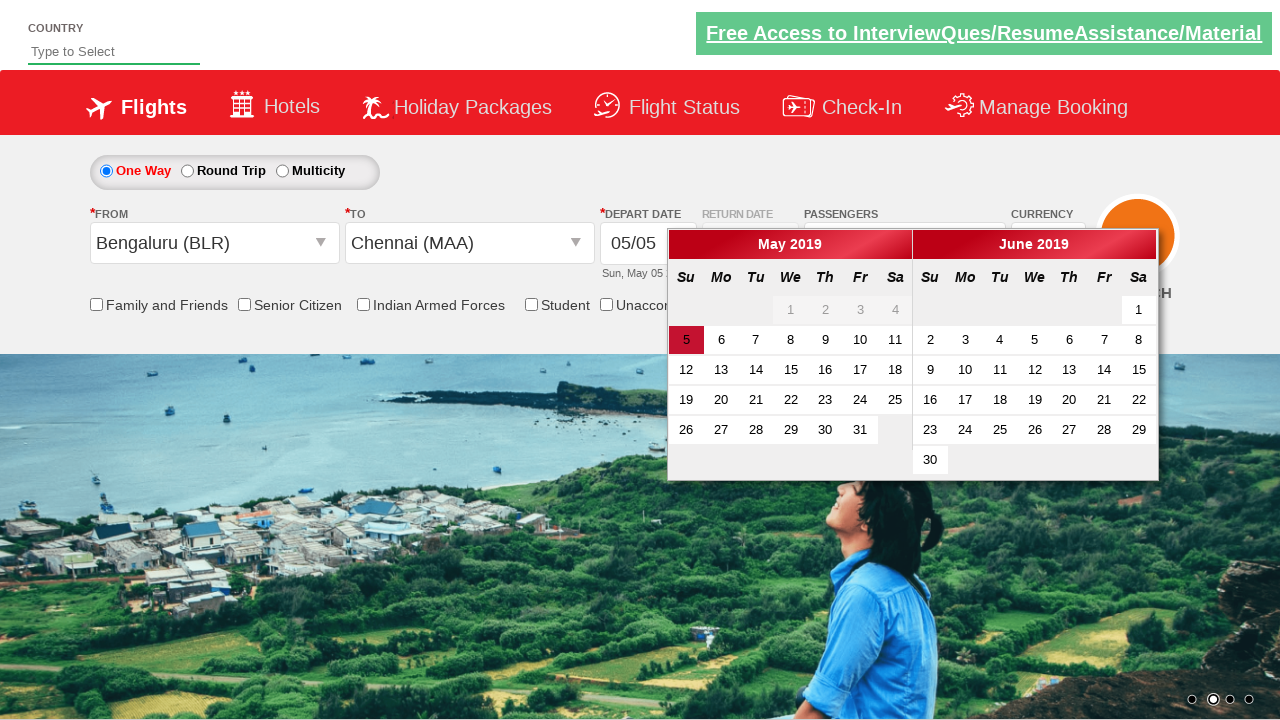

Selected travel date from calendar at (825, 340) on xpath=//*[@id='ui-datepicker-div']/div[1]/table/tbody/tr[2]/td[5]/a
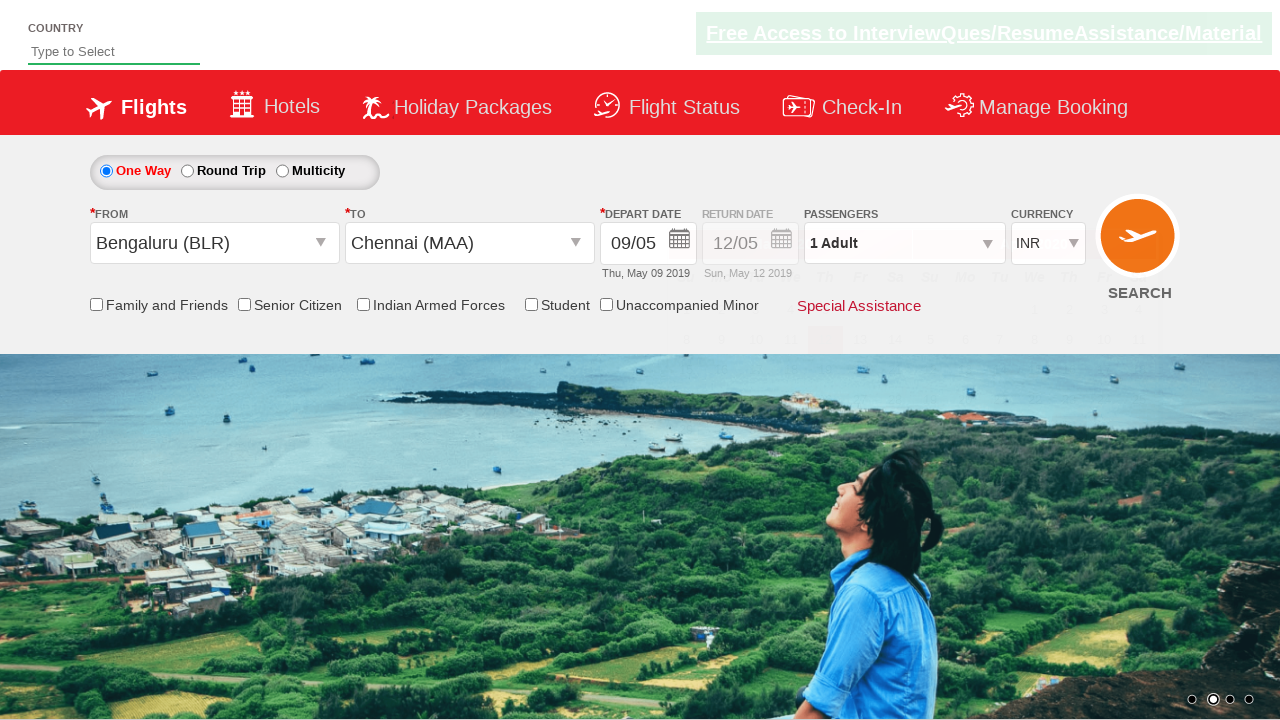

Clicked passenger information dropdown at (904, 243) on div#divpaxinfo
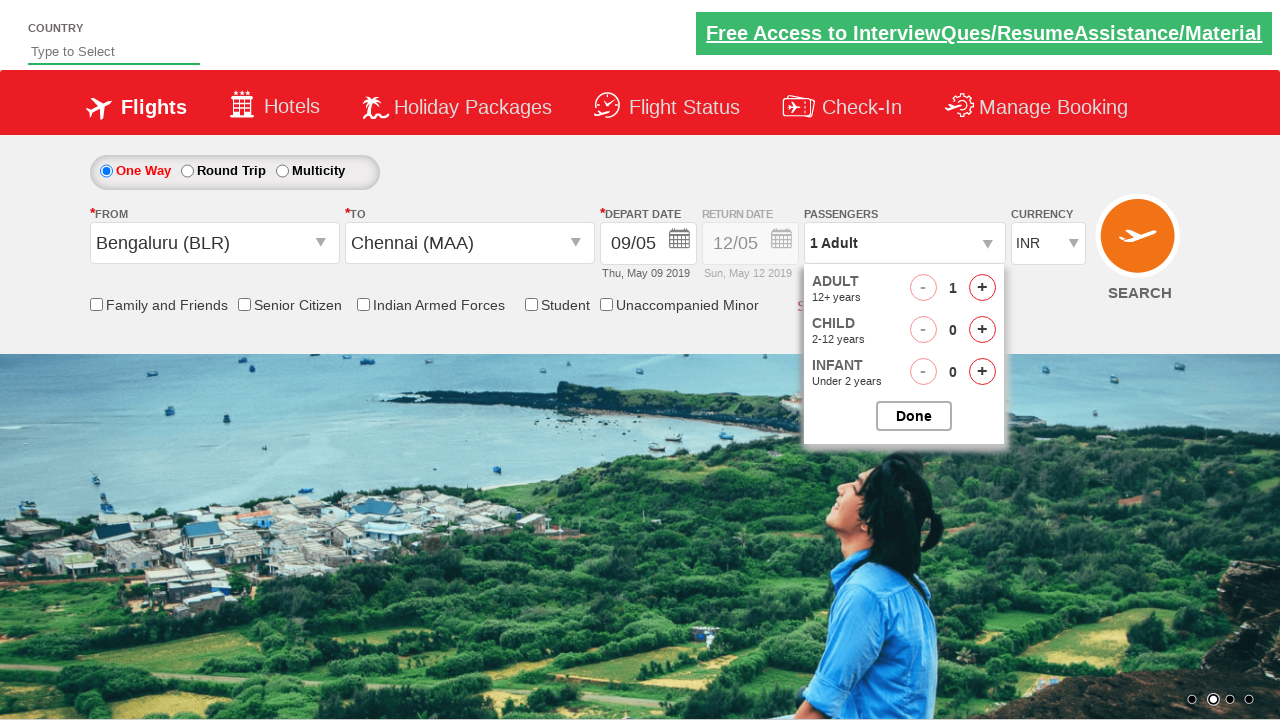

Waited for passenger dropdown to open
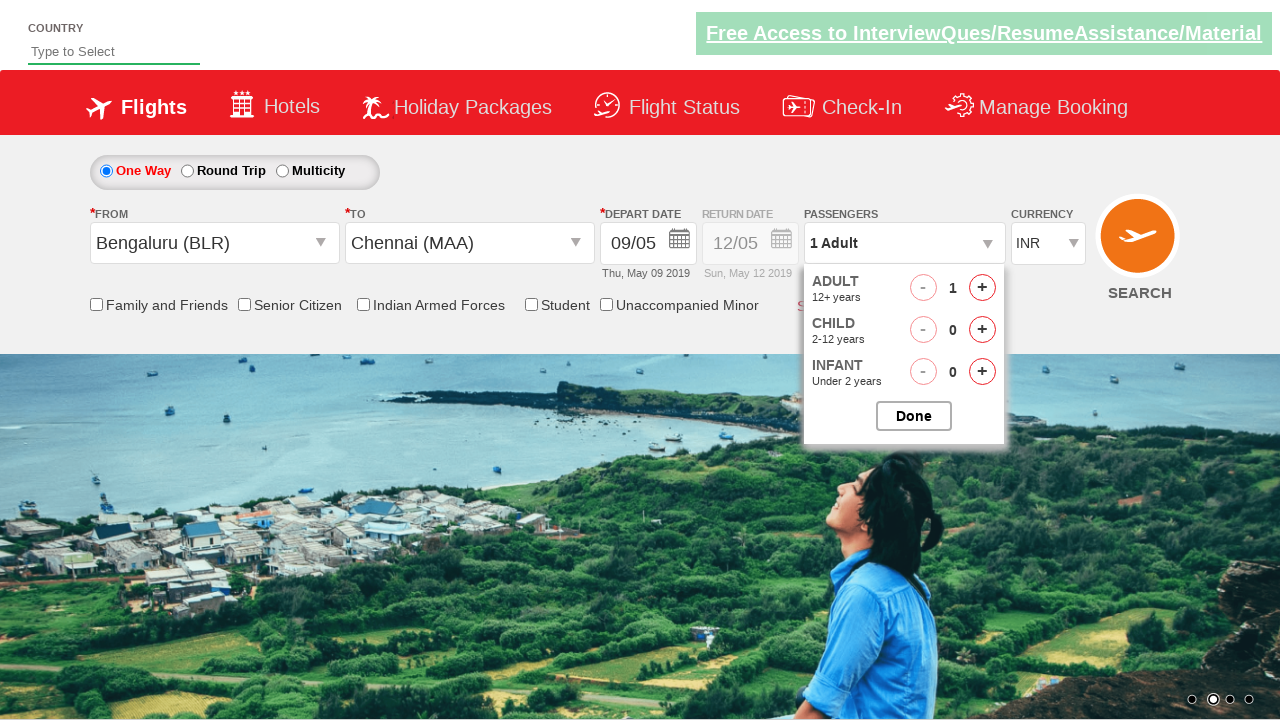

Incremented adult passenger count (iteration 1/4) at (982, 288) on span#hrefIncAdt
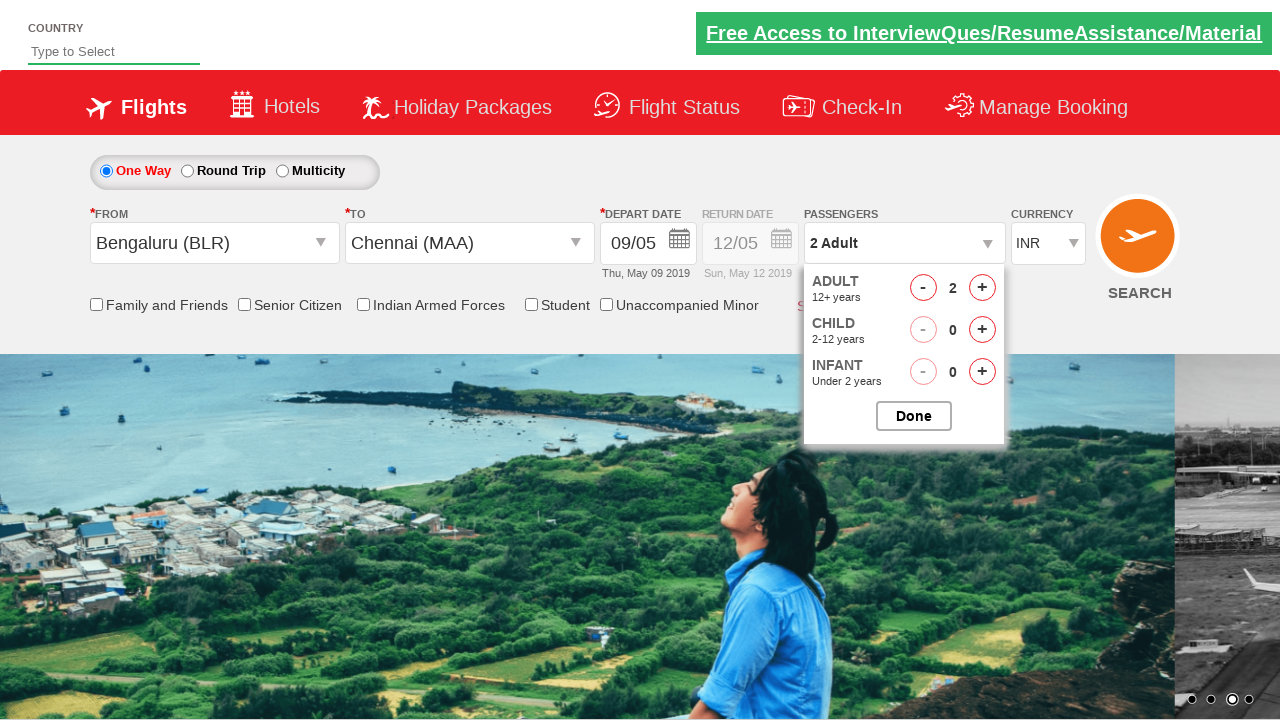

Incremented adult passenger count (iteration 2/4) at (982, 288) on span#hrefIncAdt
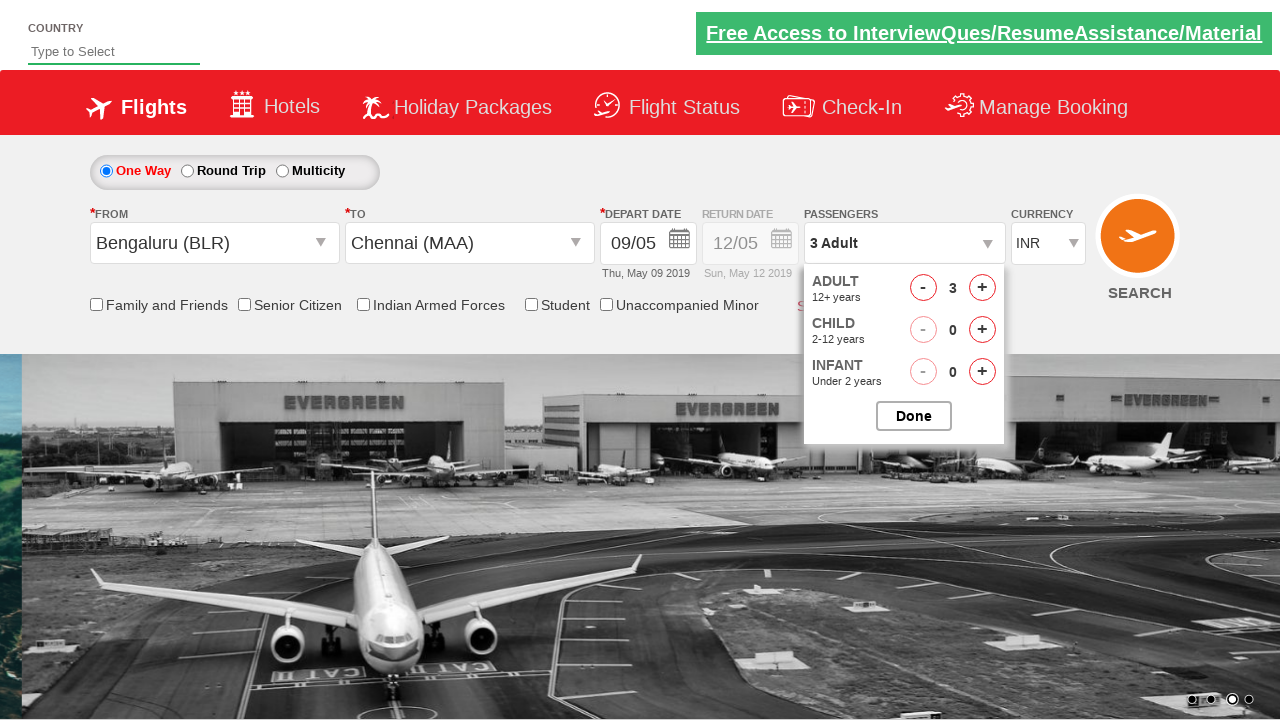

Incremented adult passenger count (iteration 3/4) at (982, 288) on span#hrefIncAdt
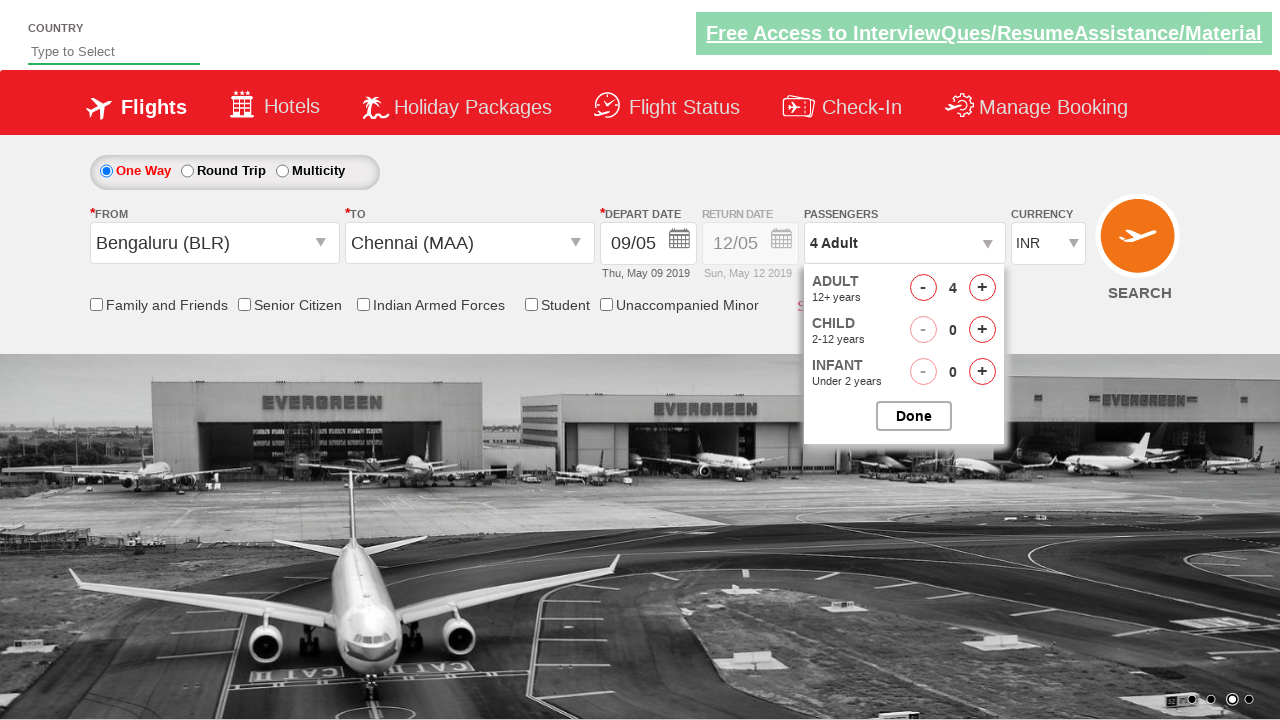

Incremented adult passenger count (iteration 4/4) at (982, 288) on span#hrefIncAdt
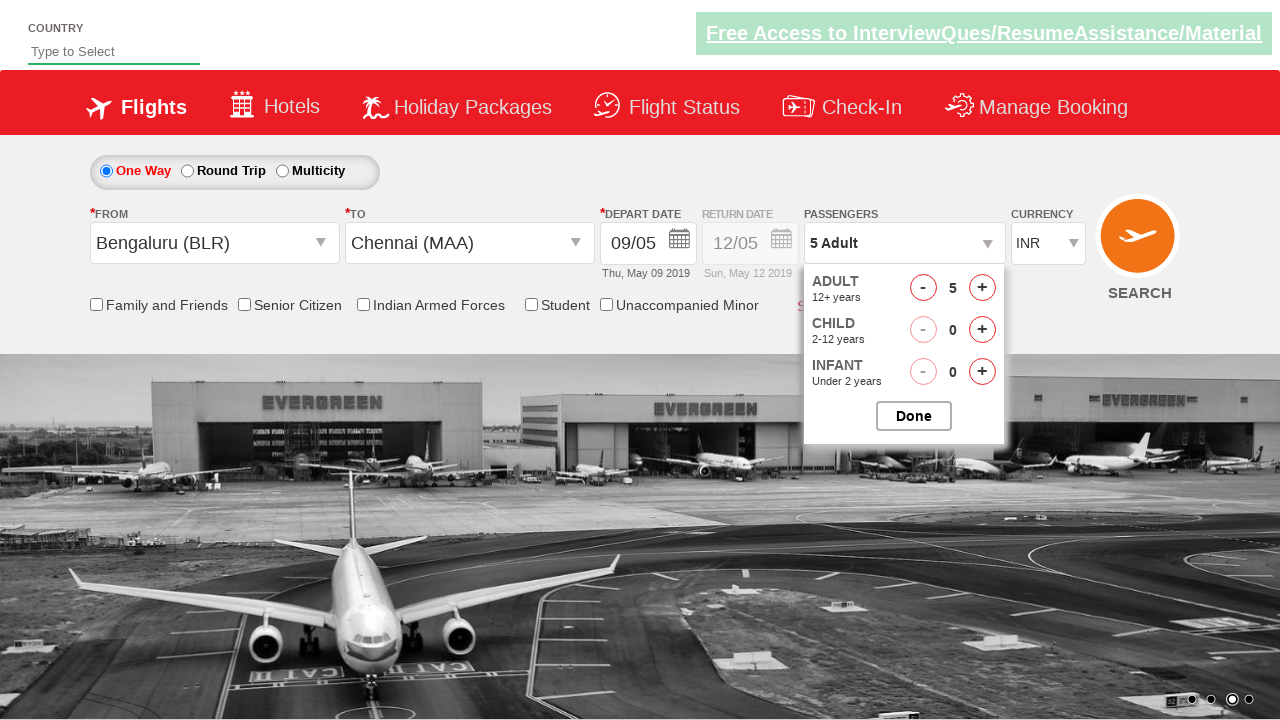

Closed passenger selection dropdown at (914, 416) on input#btnclosepaxoption
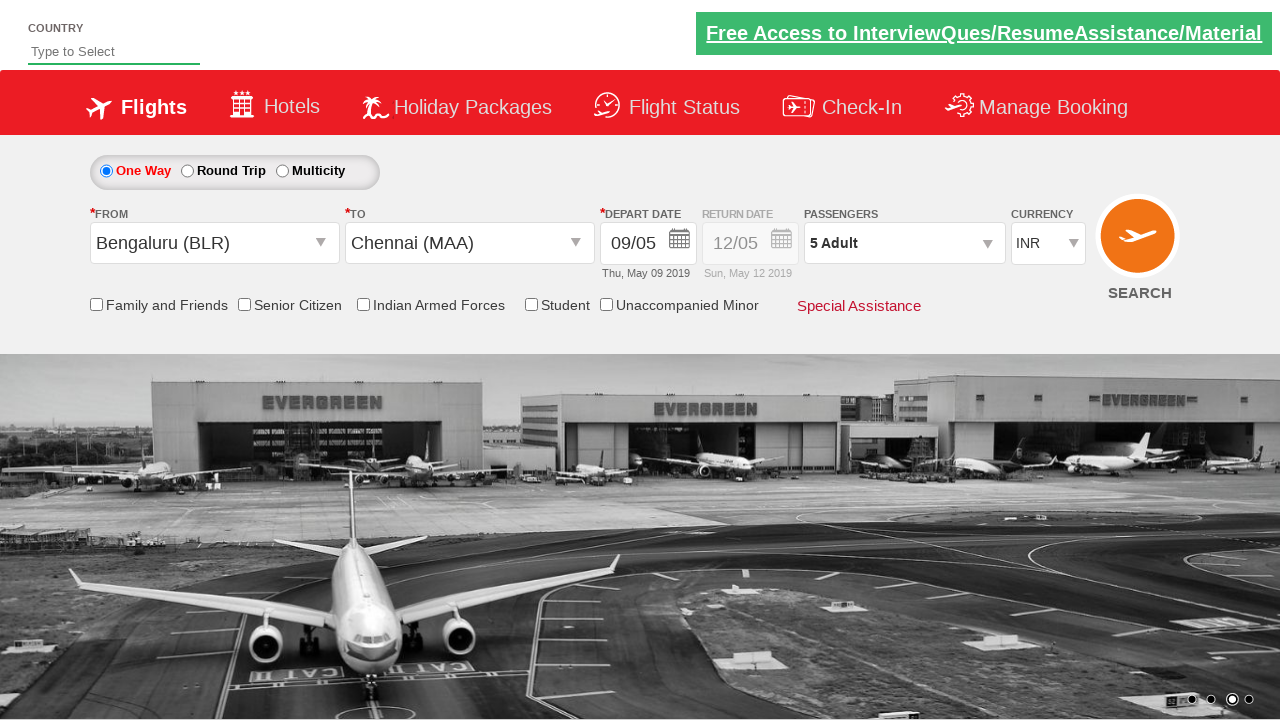

Verified passenger count displays '5 Adult'
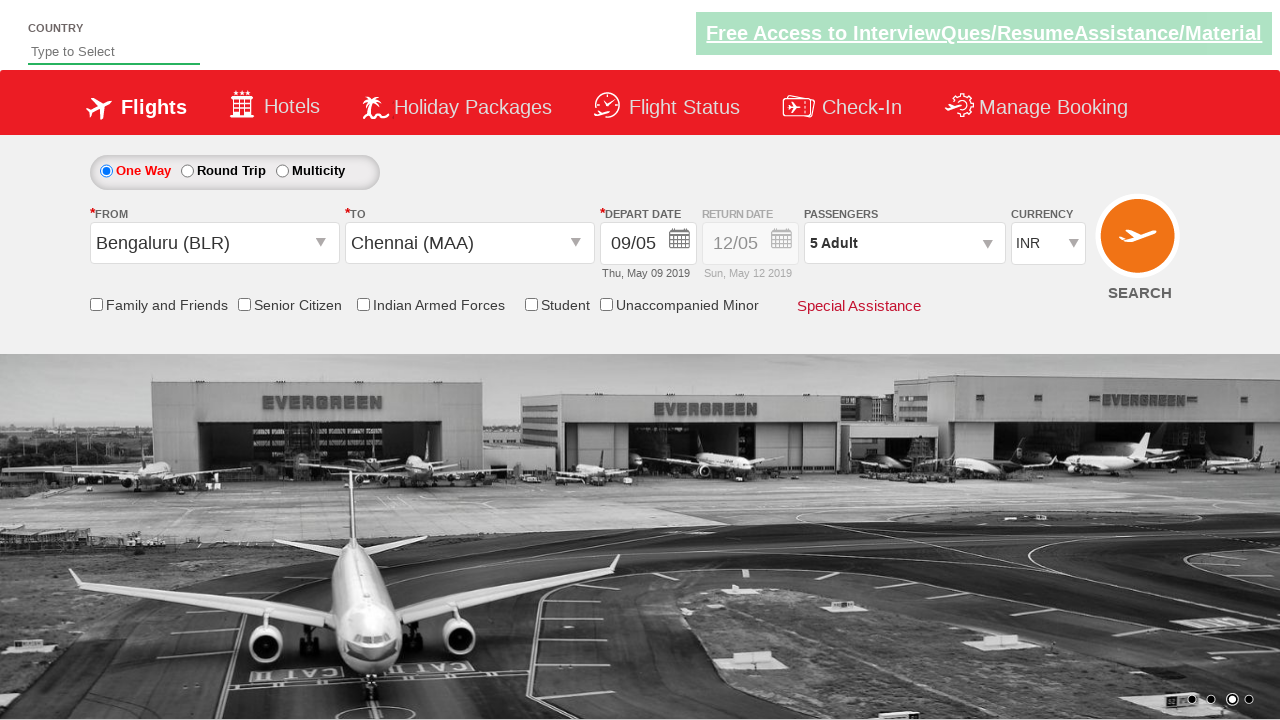

Checked friends and family discount checkbox at (96, 304) on input[id*='friendsandfamily']
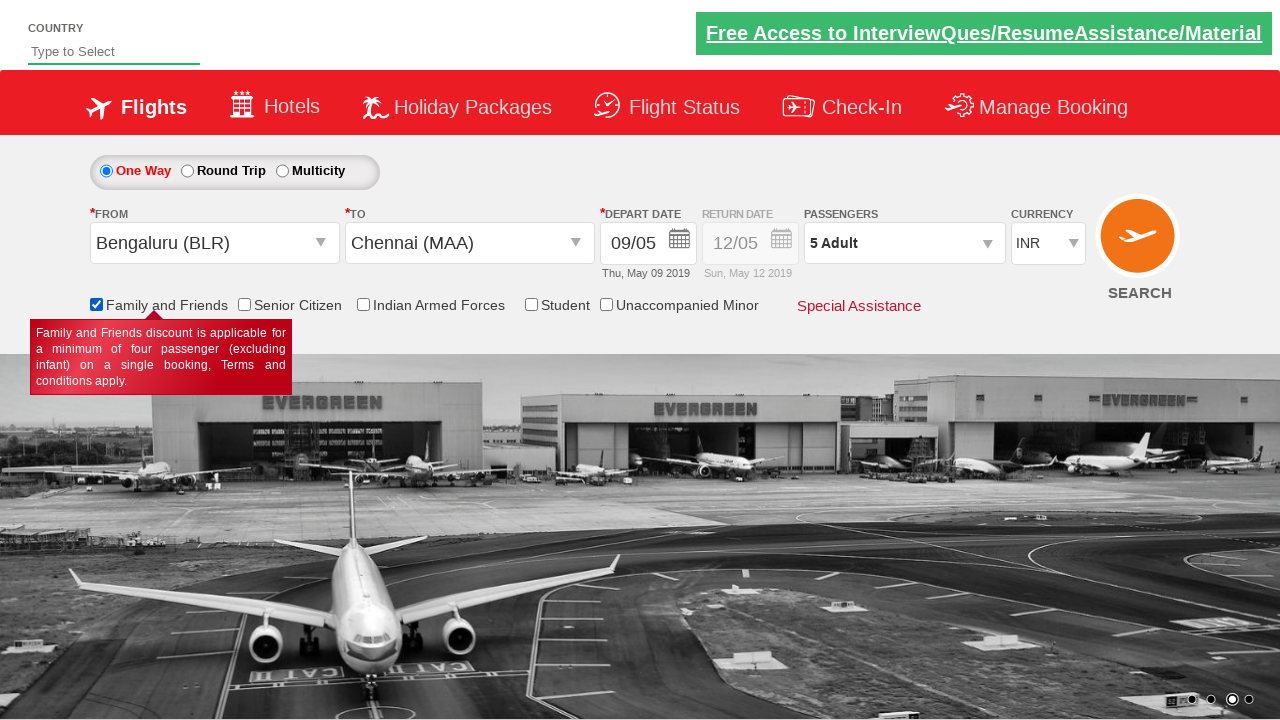

Verified friends and family checkbox is selected
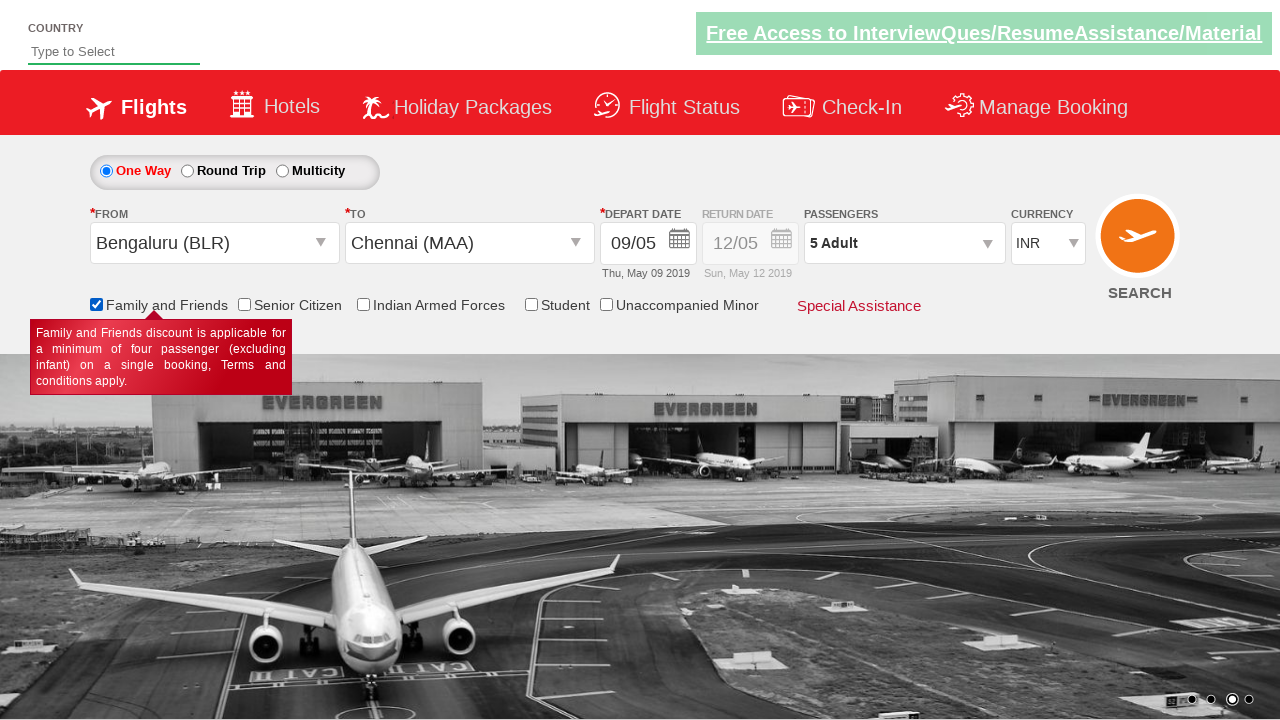

Clicked search flights button to find available flights at (1140, 245) on input#ctl00_mainContent_btn_FindFlights
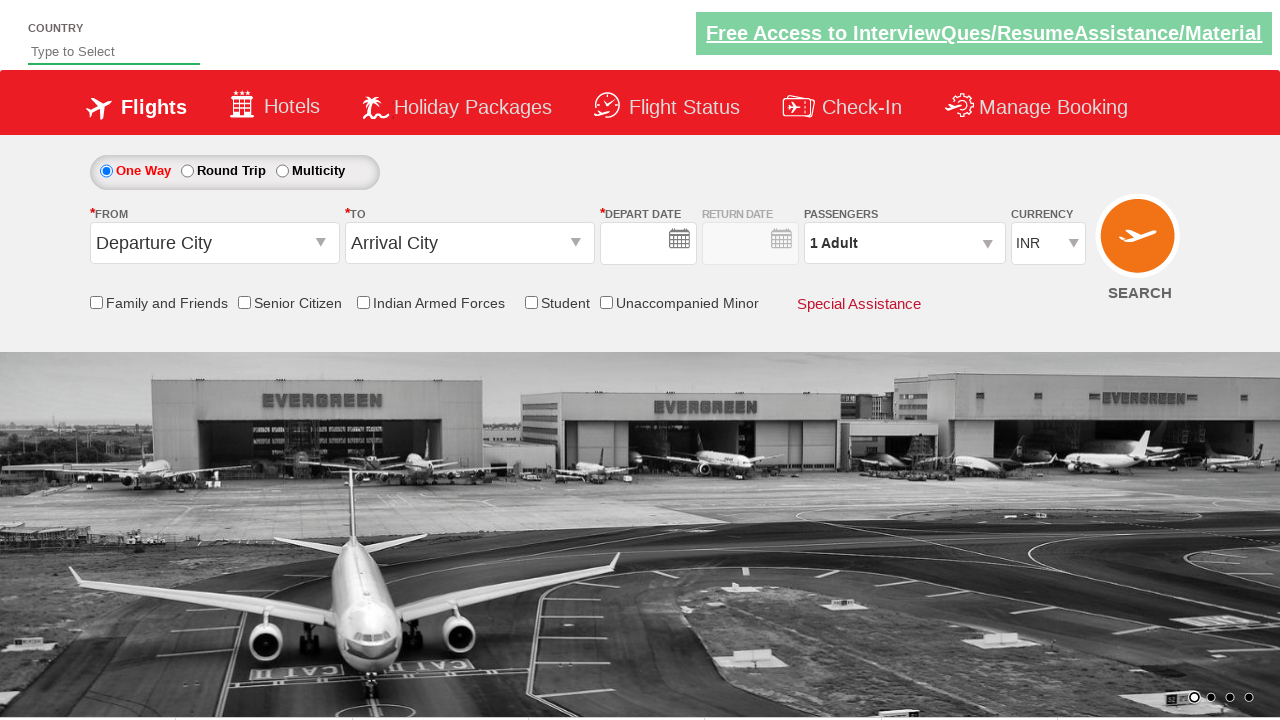

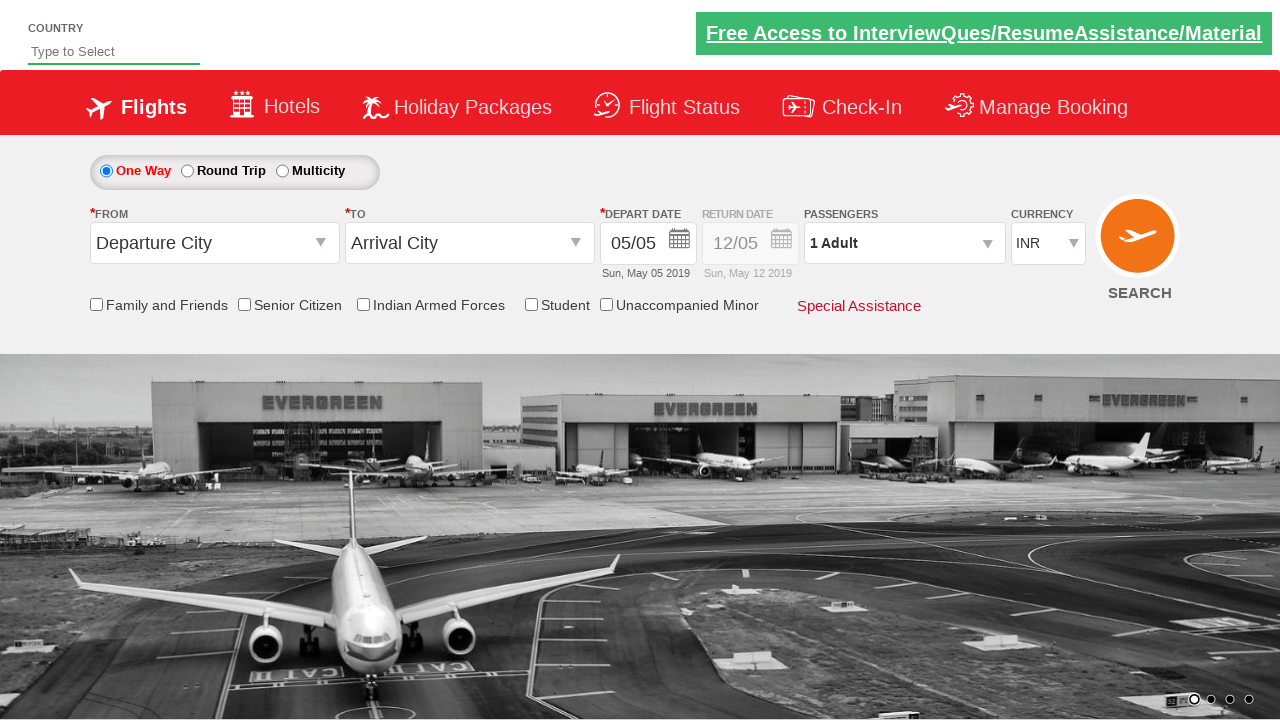